Tests checkbox functionality by selecting the Sunday checkbox option

Starting URL: https://testautomationpractice.blogspot.com/

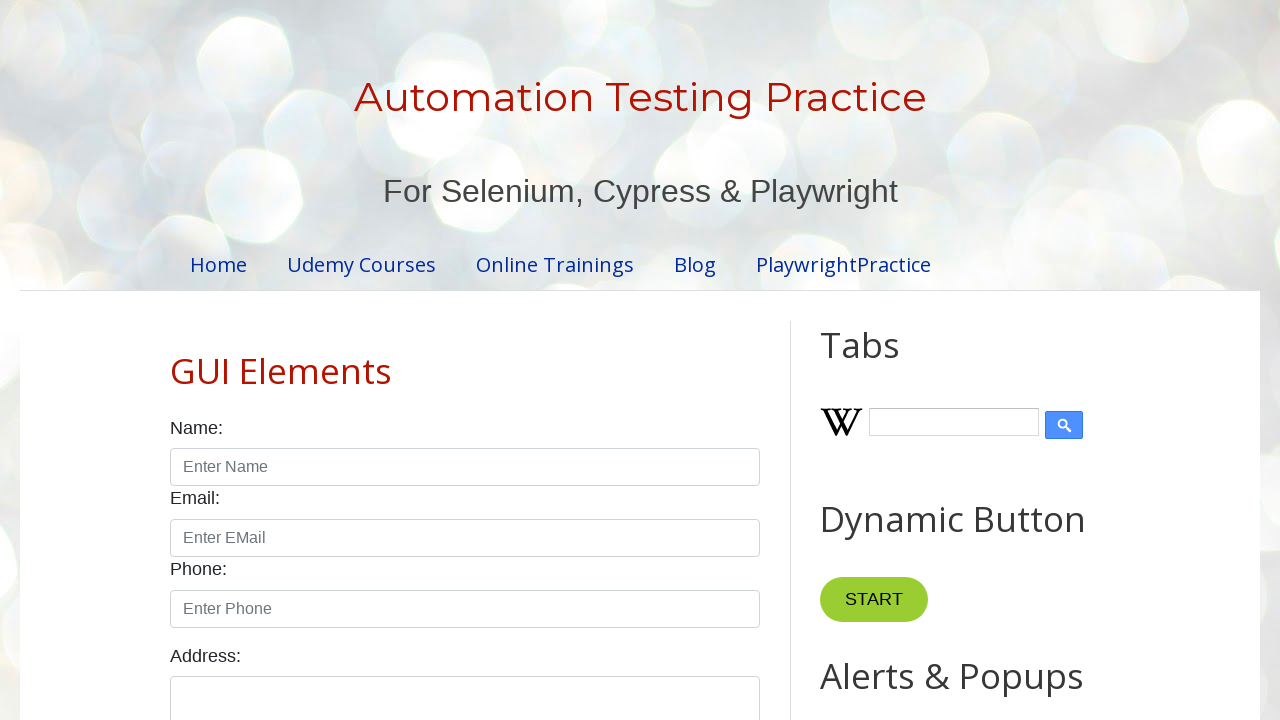

Clicked Sunday checkbox to select it at (176, 360) on #sunday
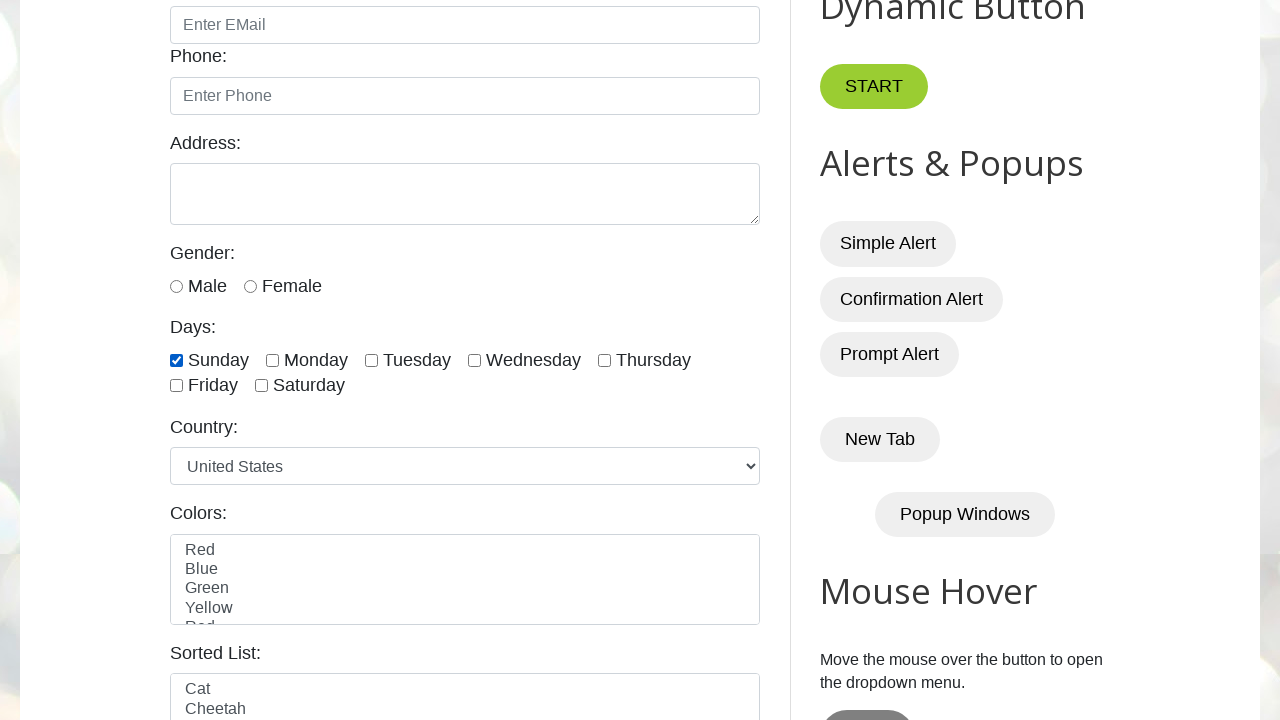

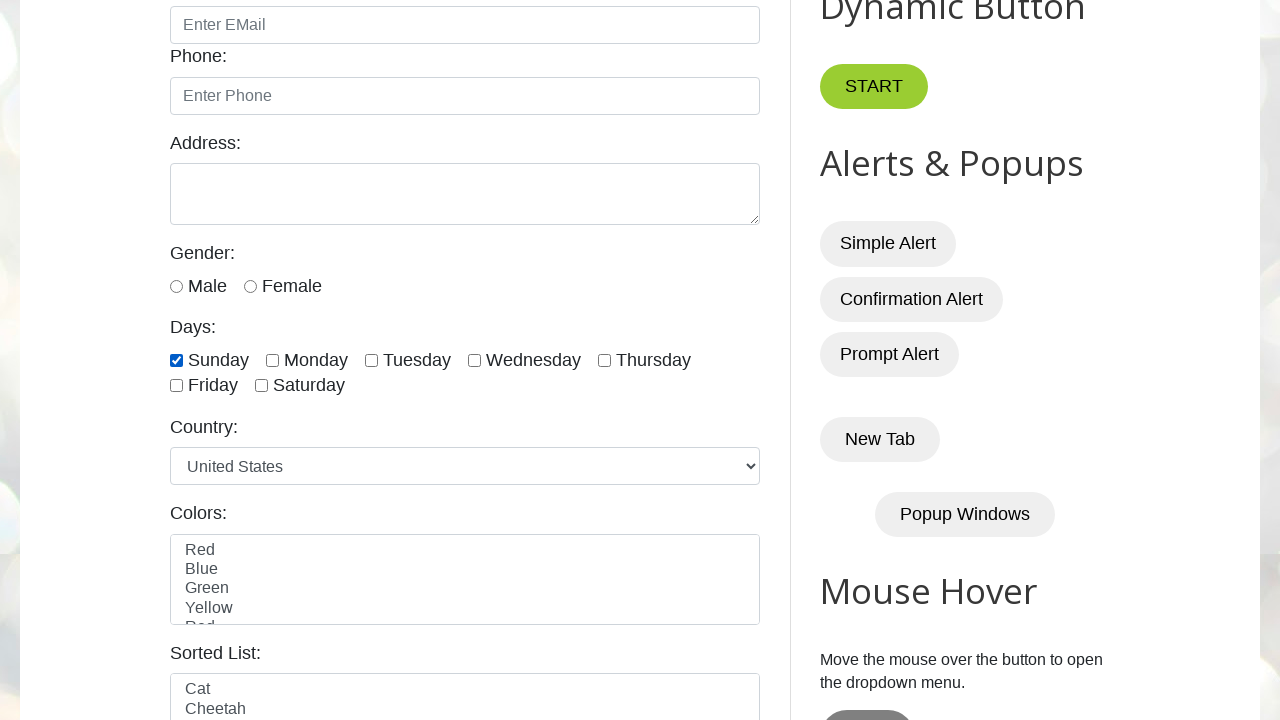